Tests opting out of A/B testing by setting an opt-out cookie before visiting the A/B test page

Starting URL: http://the-internet.herokuapp.com

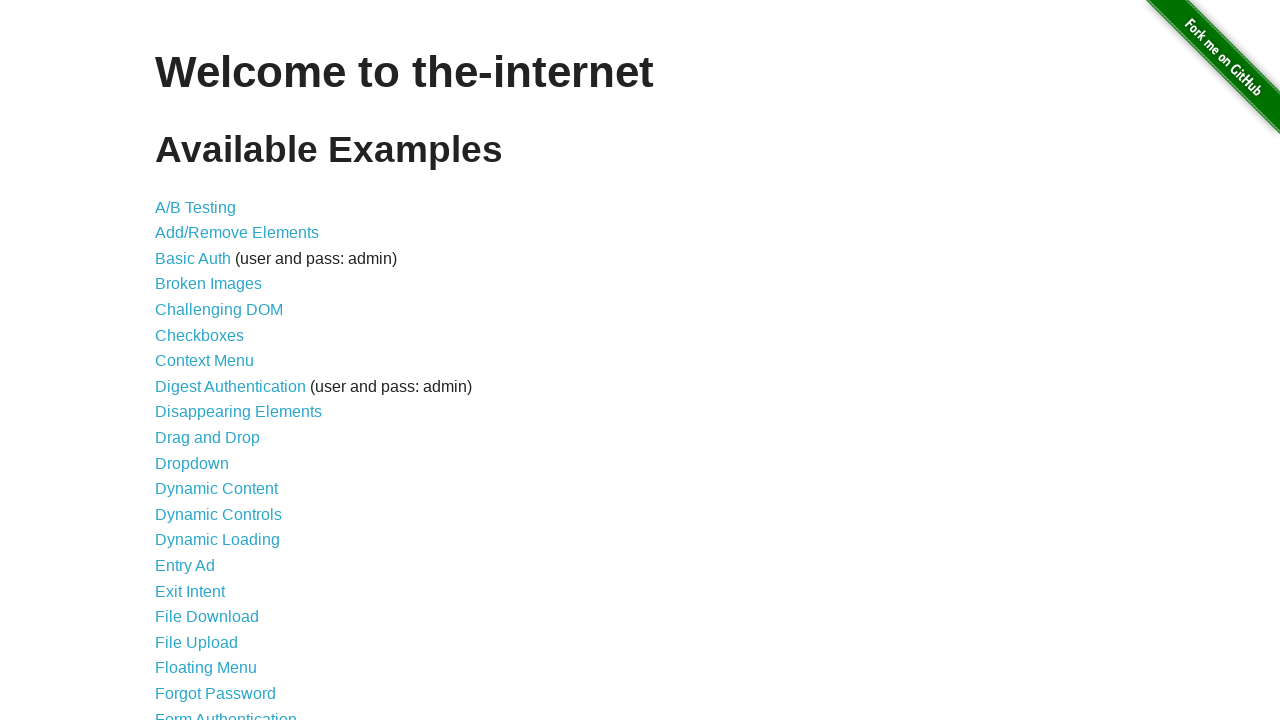

Added optimizelyOptOut cookie to opt out of A/B testing
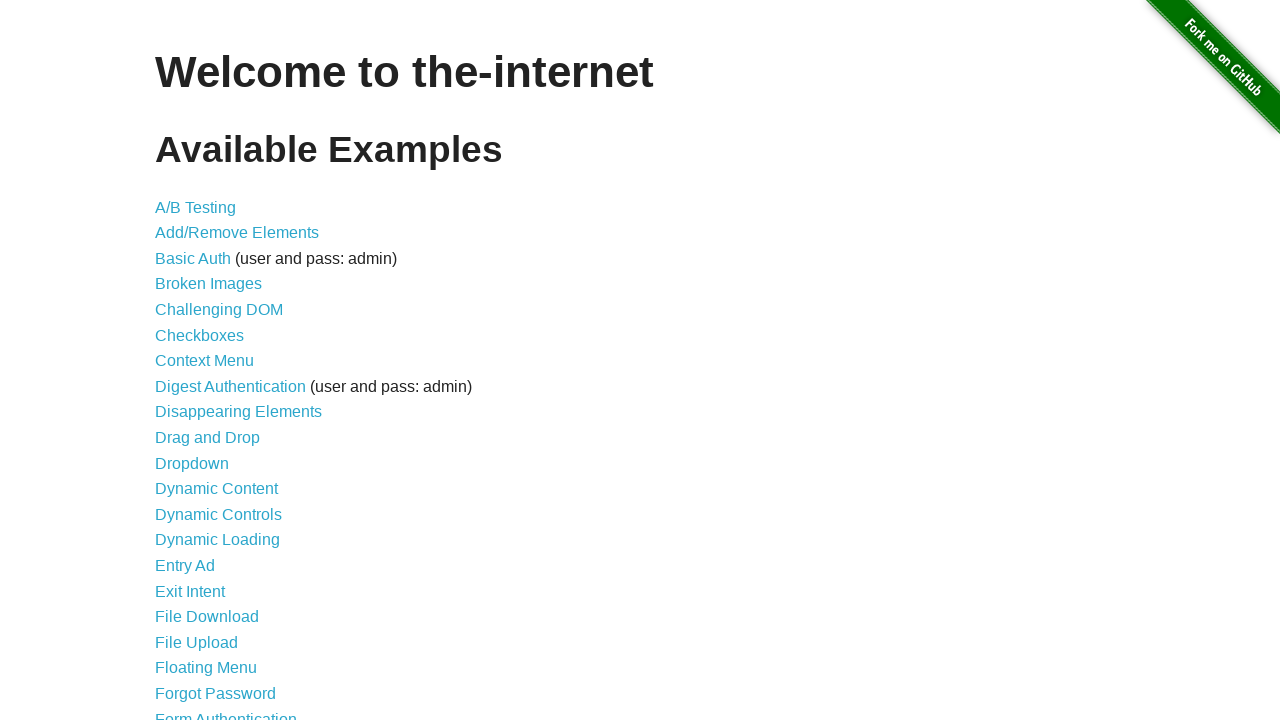

Navigated to A/B test page
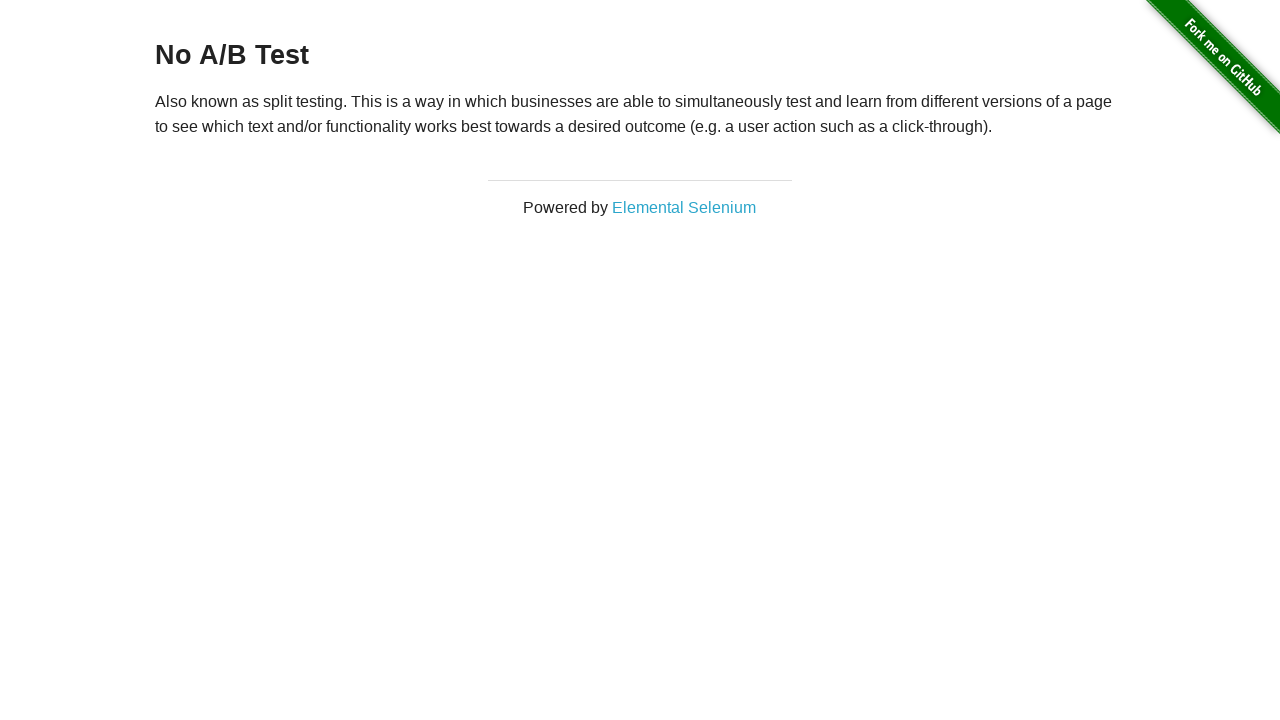

Verified page shows 'No A/B Test' heading, confirming opt-out cookie is working
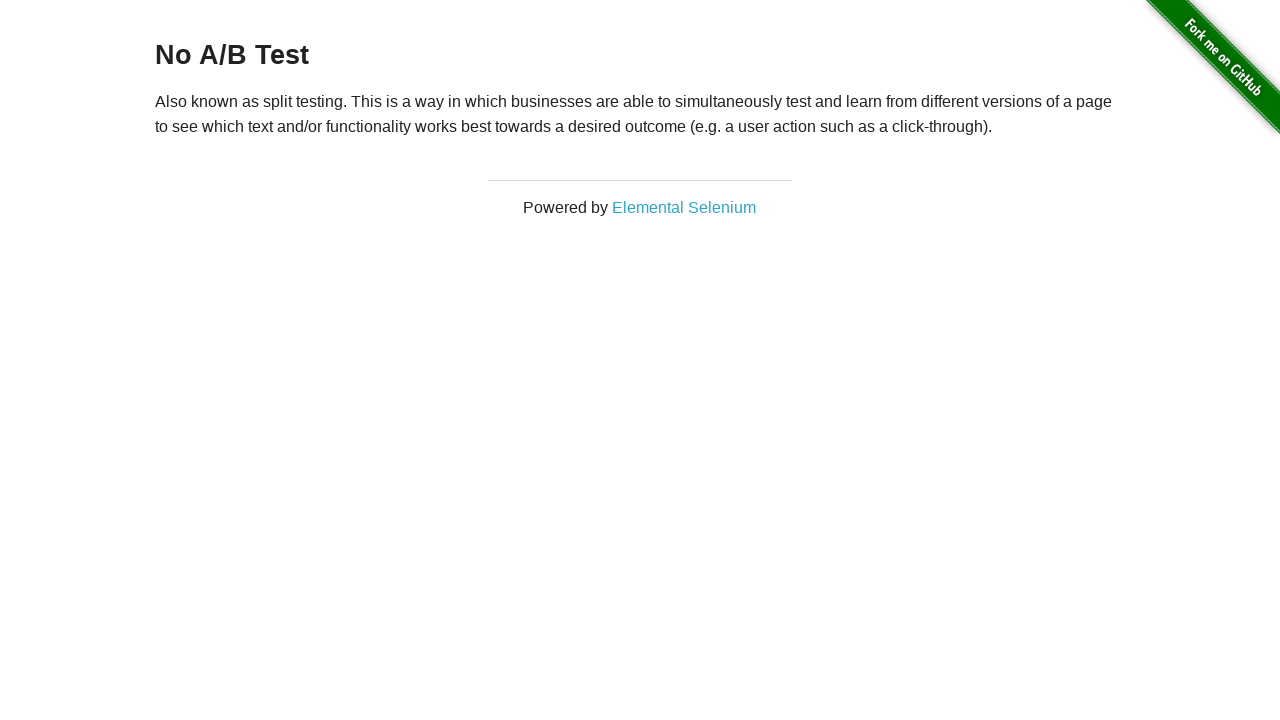

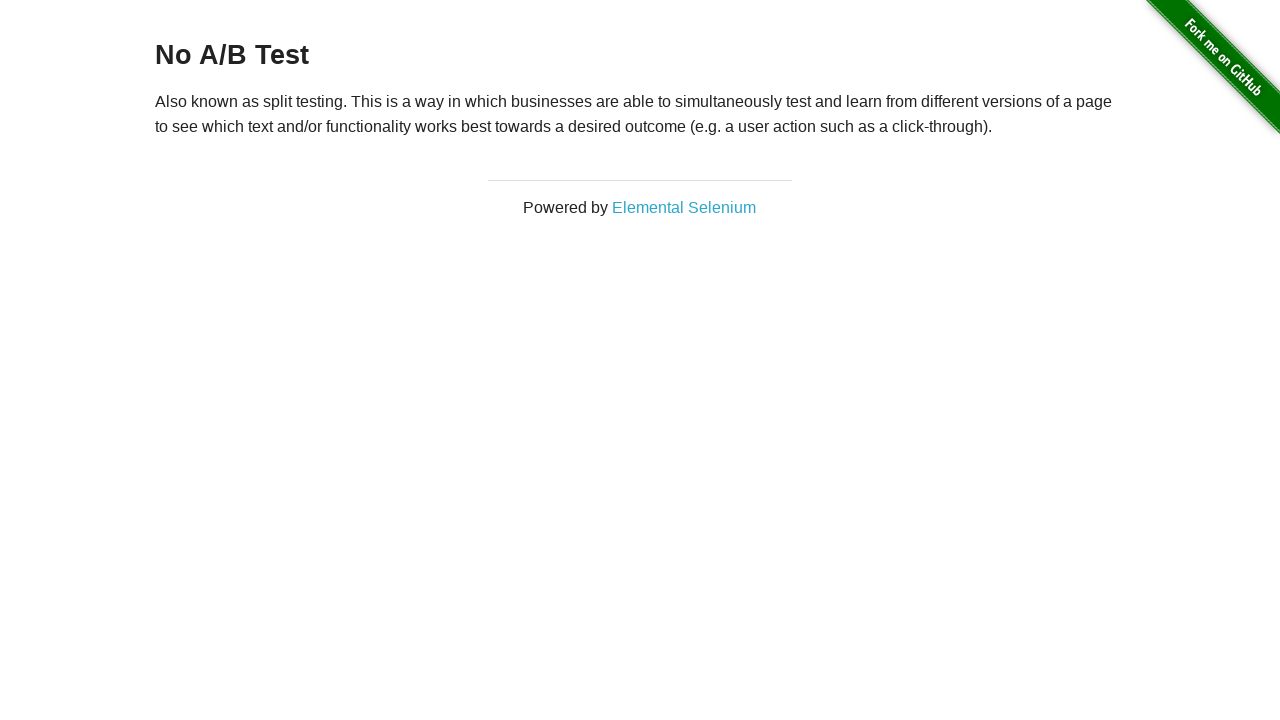